Navigates from the home page to the Widgets section by clicking the Widgets card and verifies the URL changes

Starting URL: https://demoqa.com

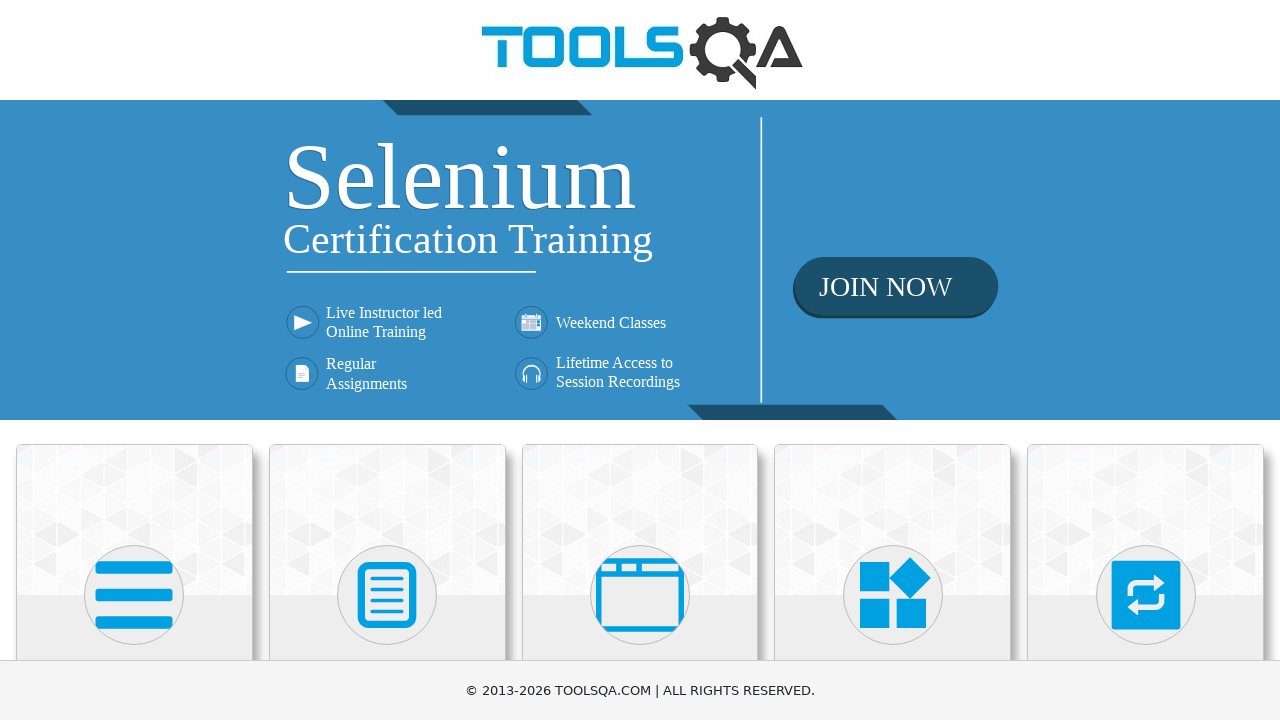

Clicked on the Widgets card to navigate to Widgets section at (893, 520) on div.card:has-text('Widgets')
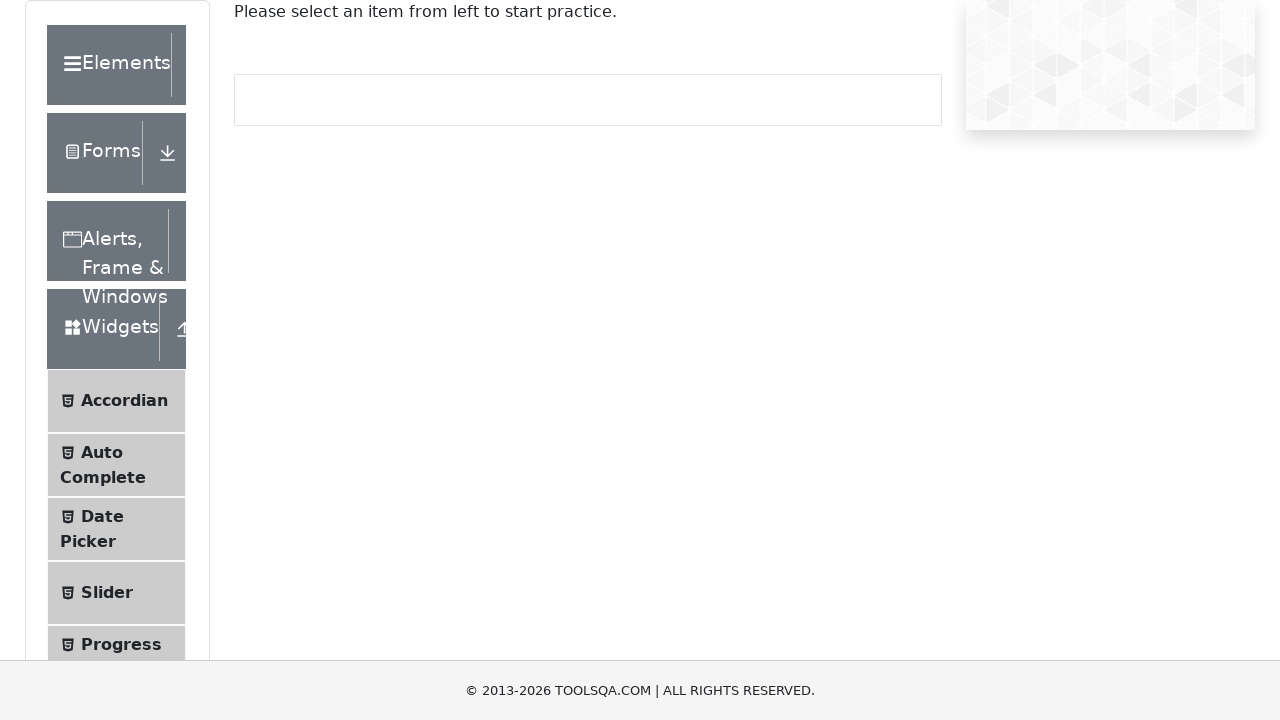

Verified URL changed to widgets page
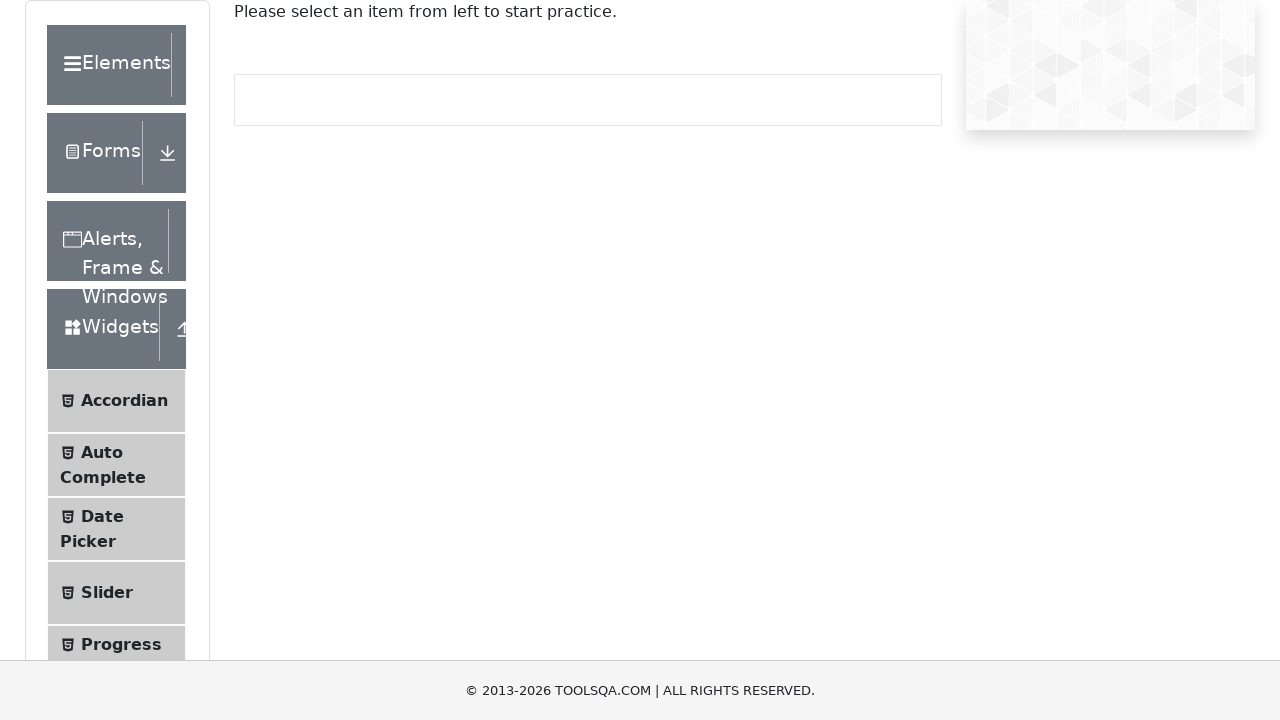

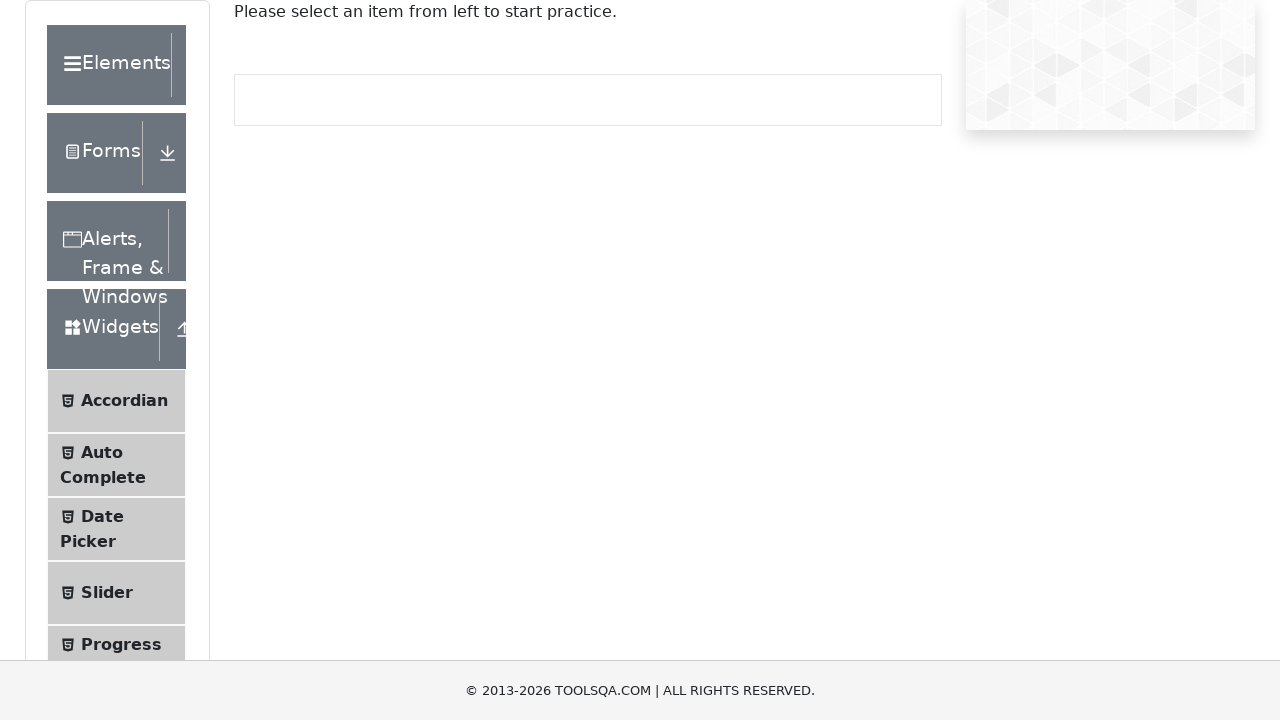